Tests drag and drop functionality by dragging an element from source to target location using two different approaches

Starting URL: https://jqueryui.com/resources/demos/droppable/default.html

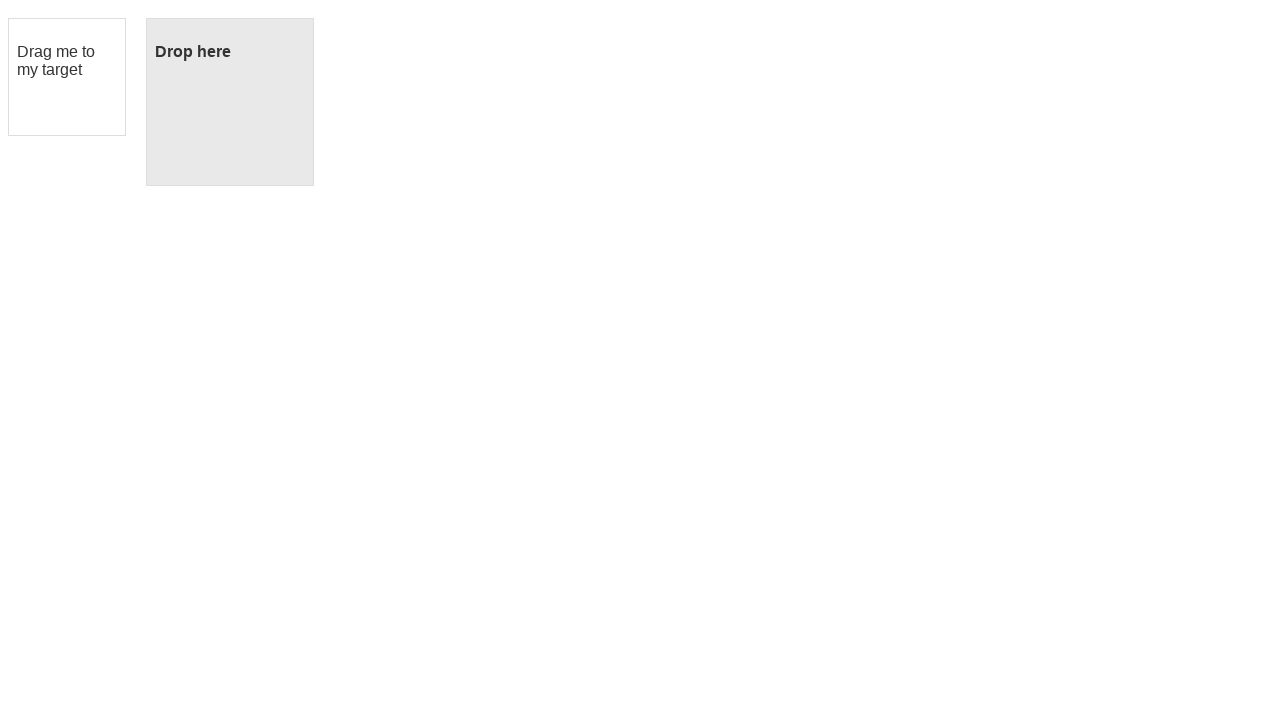

Located draggable source element
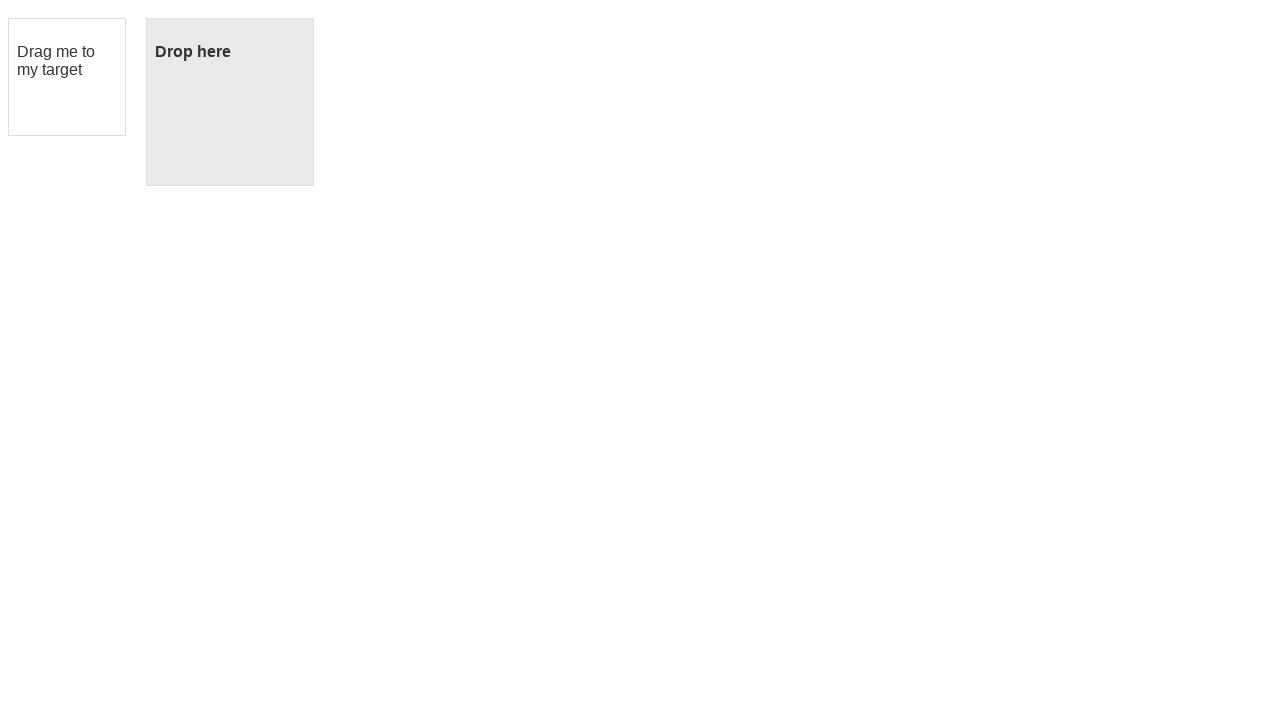

Located droppable target element
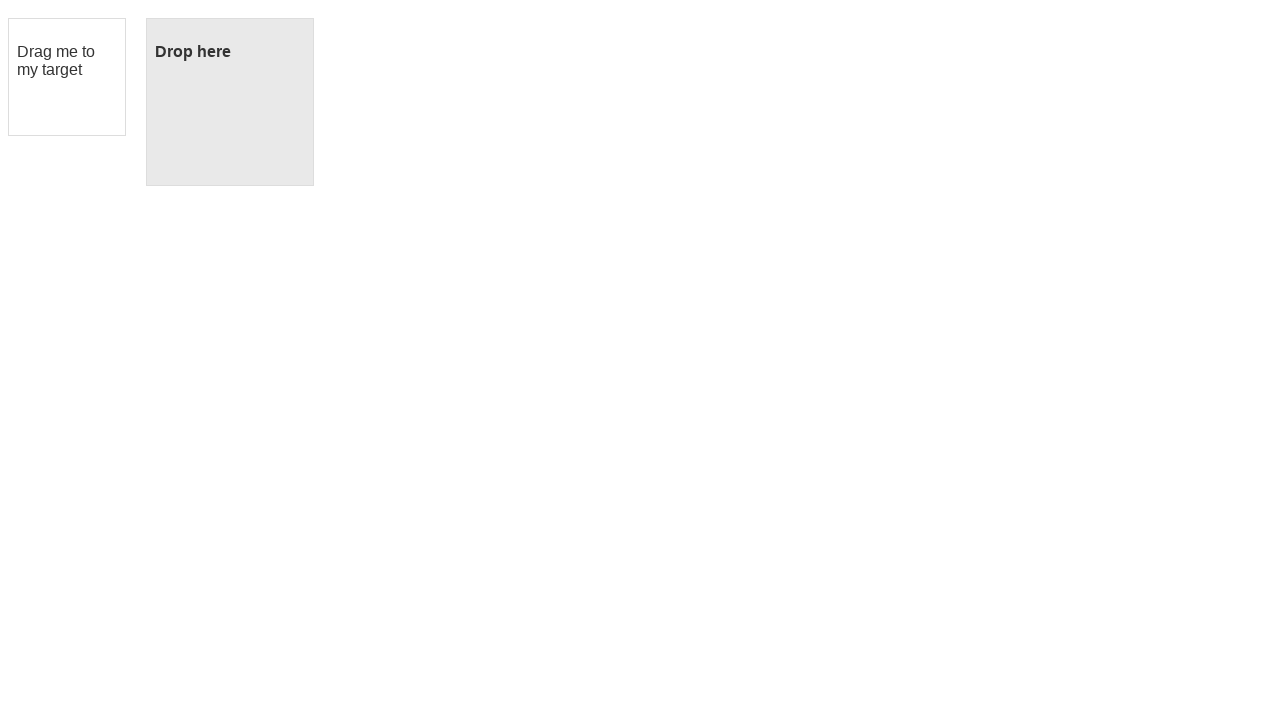

Dragged source element to target using first approach at (230, 102)
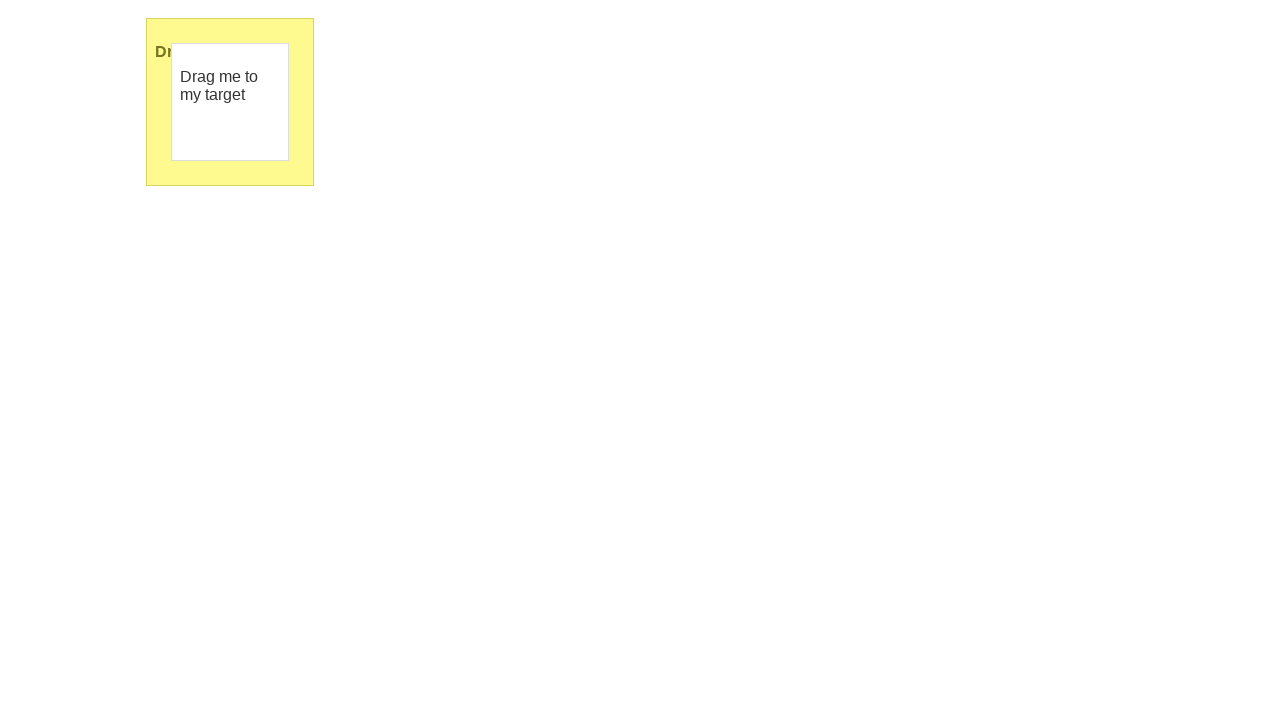

Reloaded page to reset drag and drop state
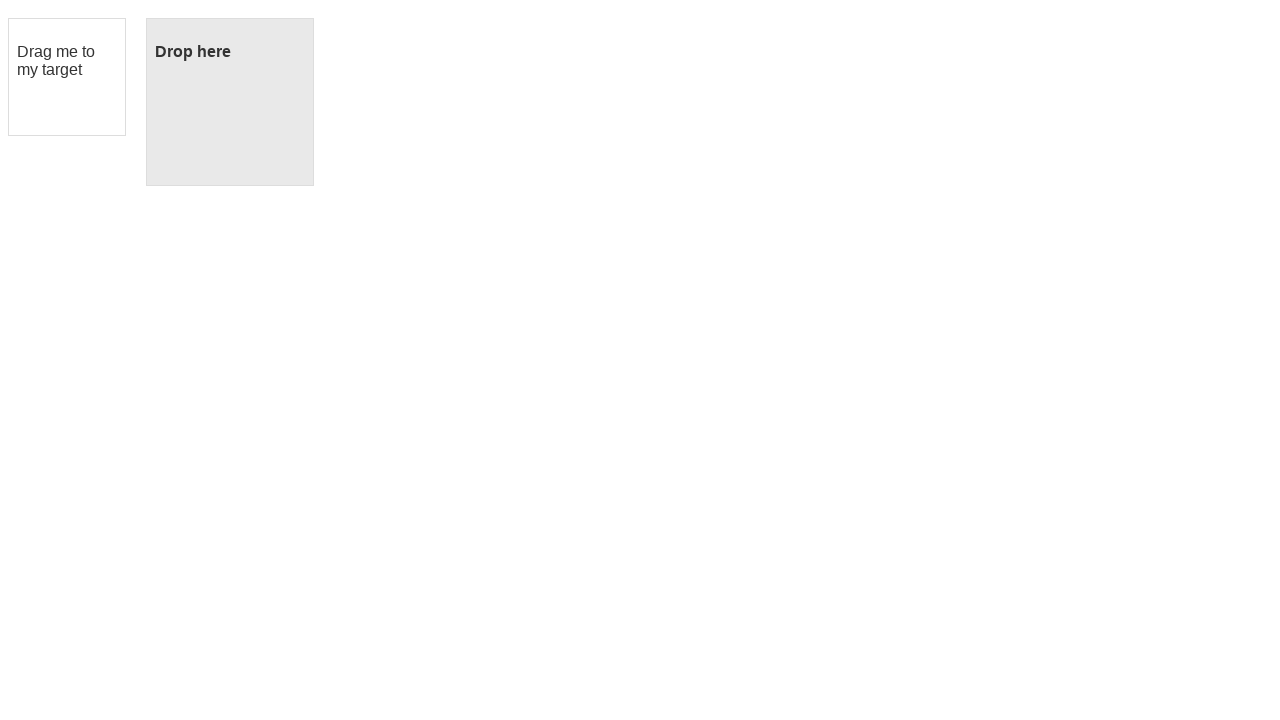

Located draggable source element again
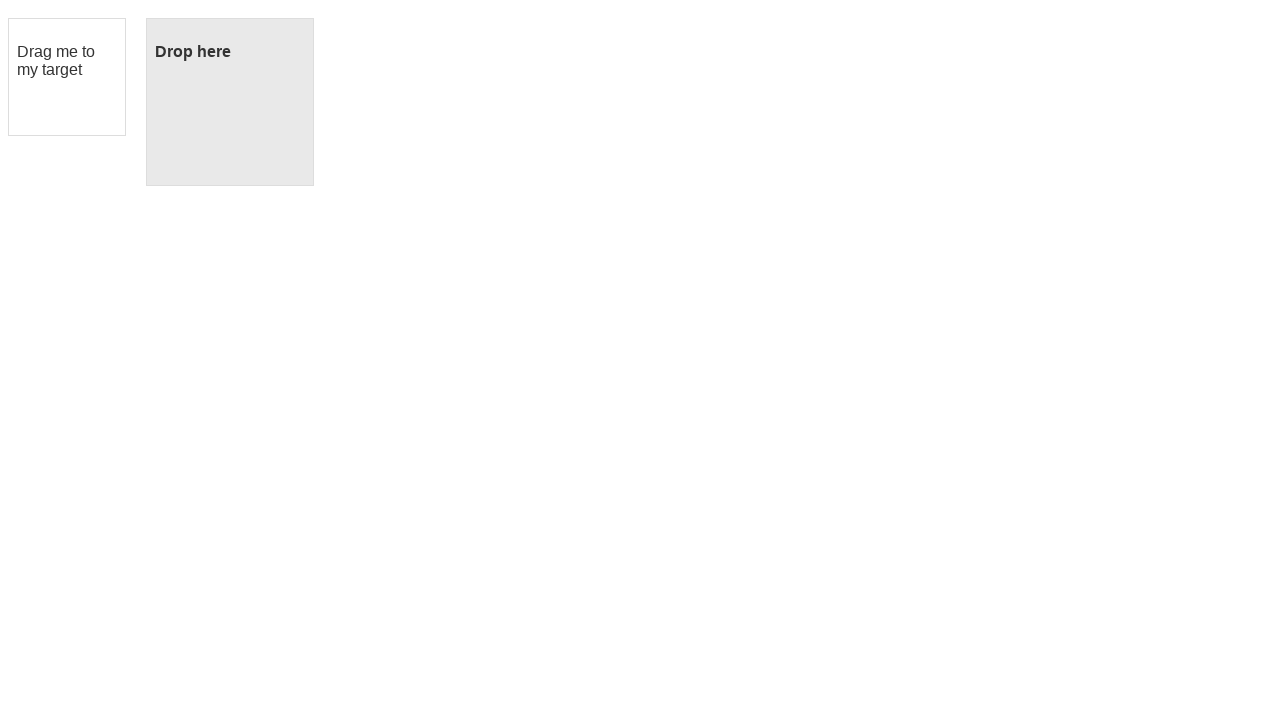

Located droppable target element again
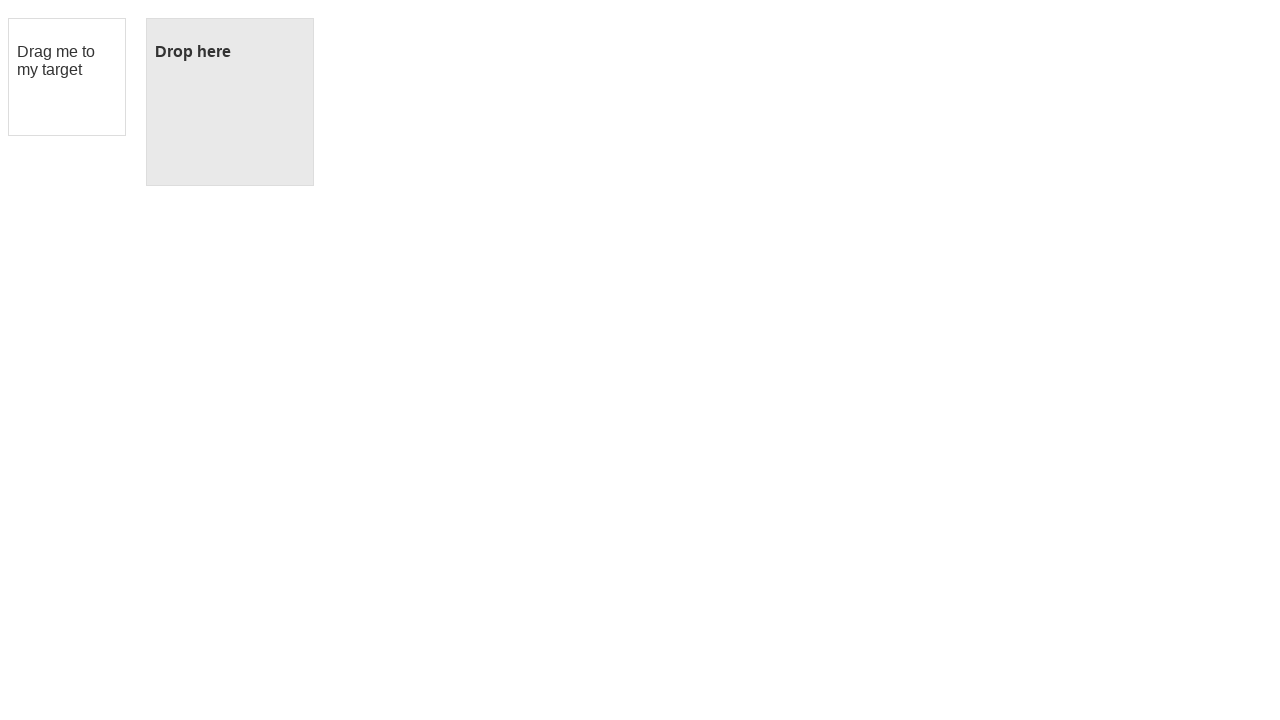

Dragged source element to target using second approach at (230, 102)
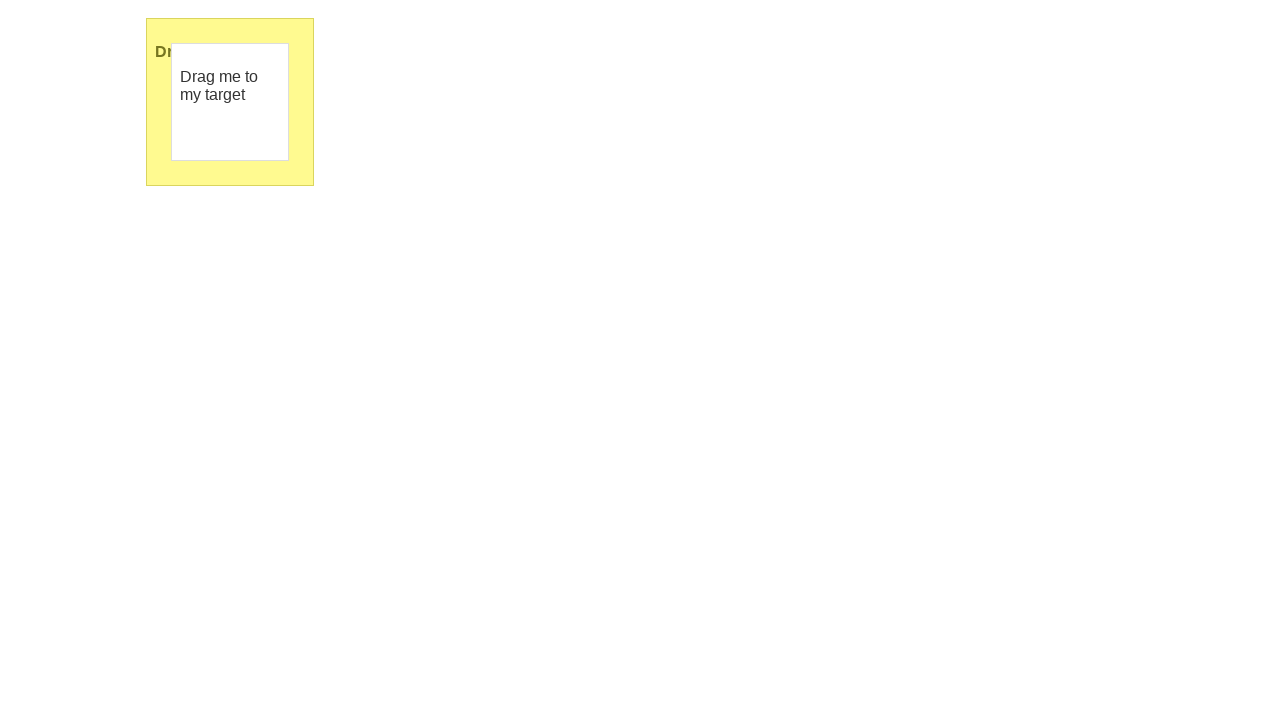

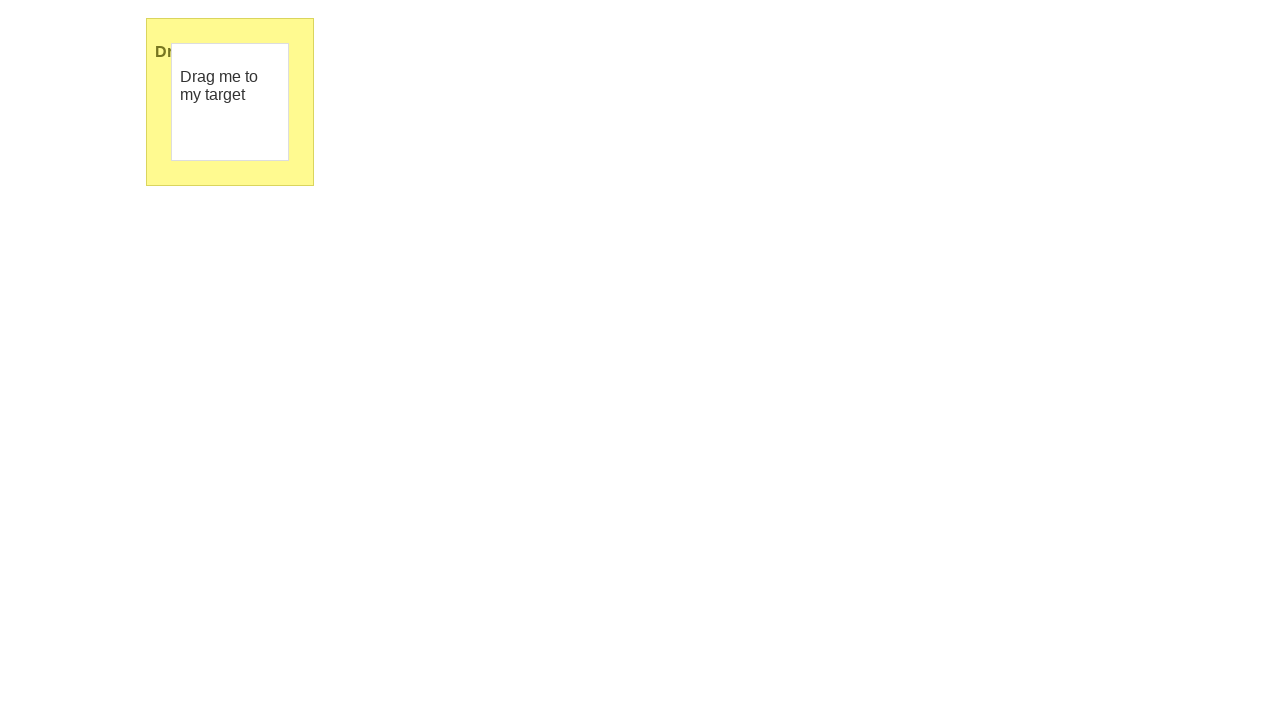